Tests locating an element on a Vietnamese appliance website by finding a link containing partial text "Hút Mùi Ống Khói" (range hood/chimney hood)

Starting URL: https://bepantoan.vn/danh-muc/may-hut-mui

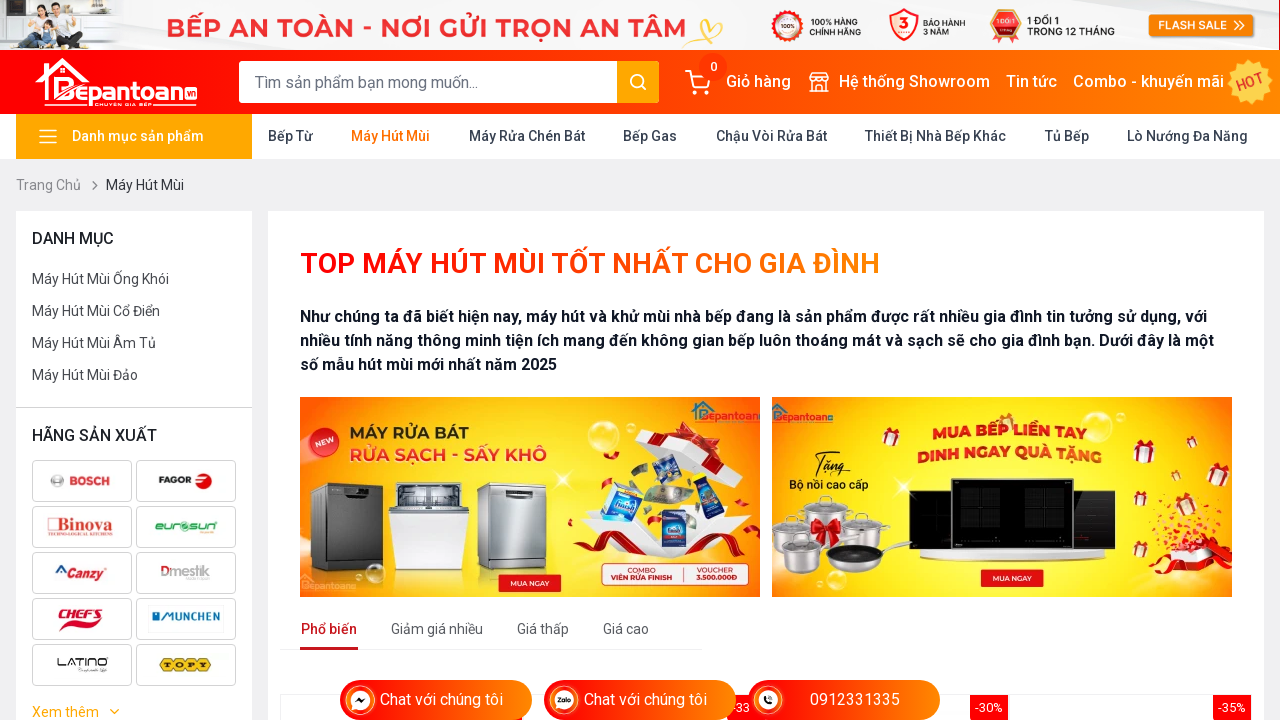

Waited for page to load with networkidle state
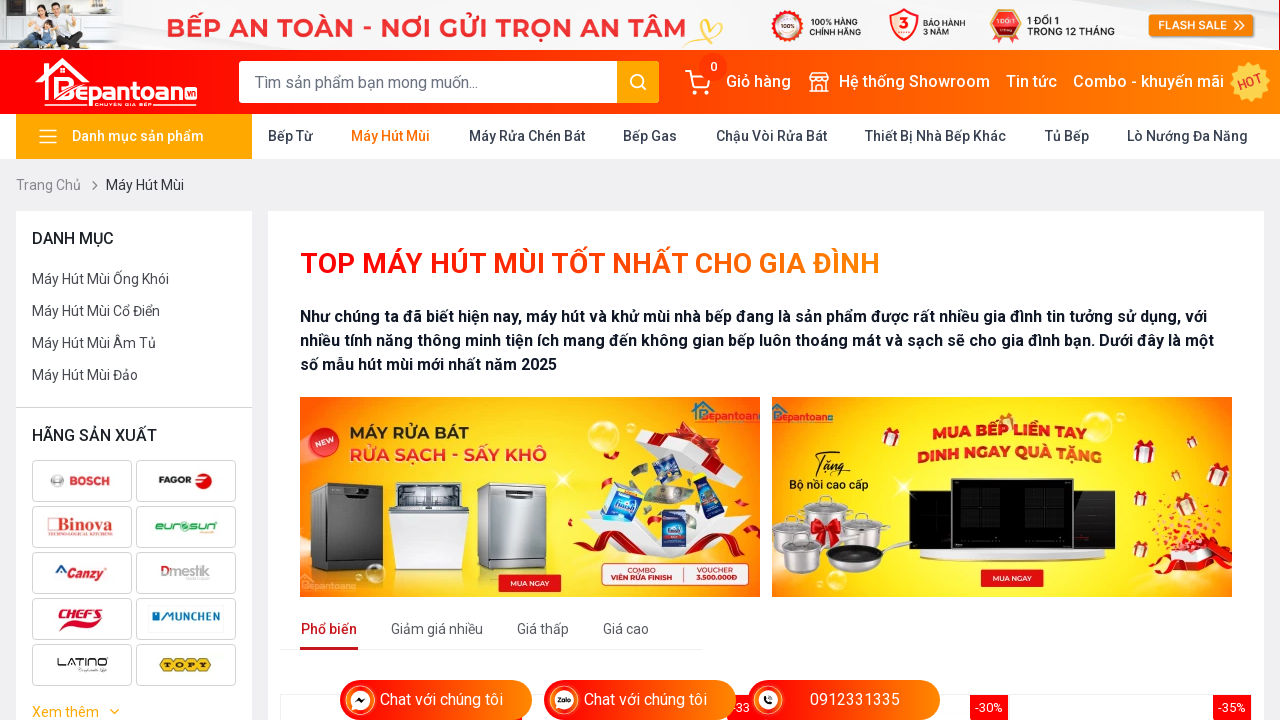

Located and waited for visibility of 'Hút Mùi Ống Khói' (range hood) product link
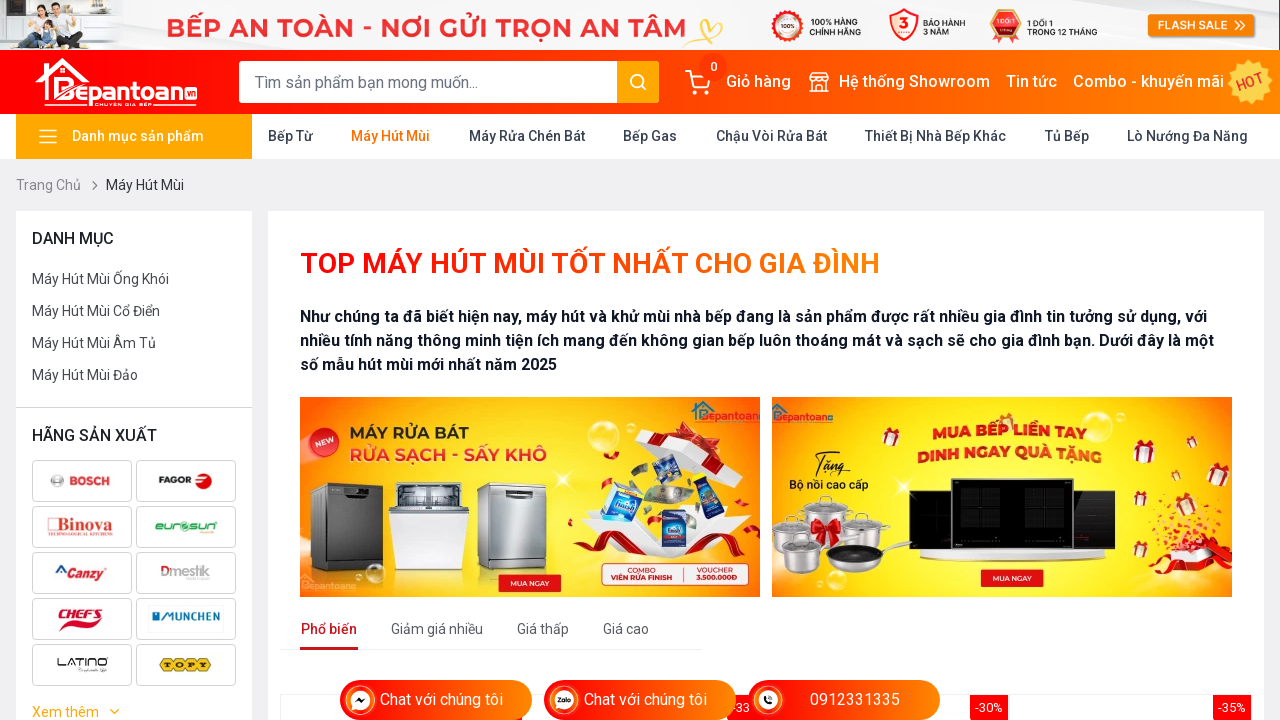

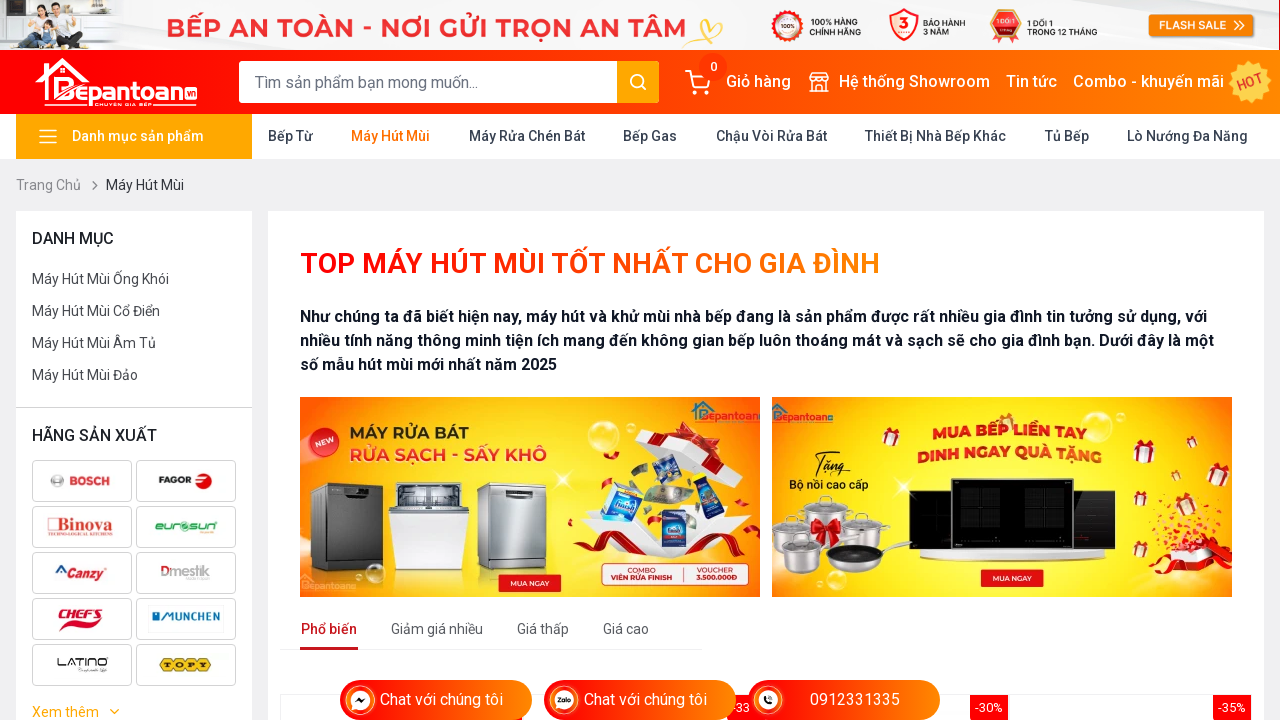